Tests that a todo item is removed when edited to an empty string

Starting URL: https://demo.playwright.dev/todomvc

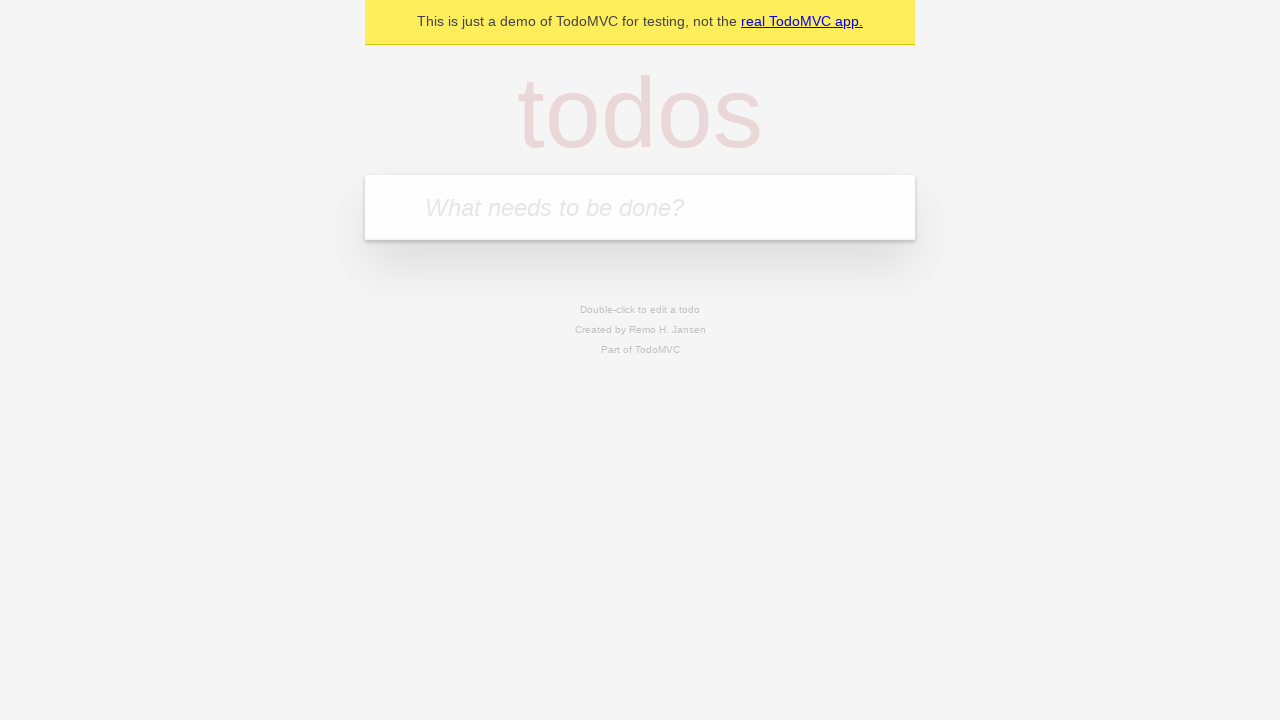

Filled new todo field with 'buy some cheese' on internal:attr=[placeholder="What needs to be done?"i]
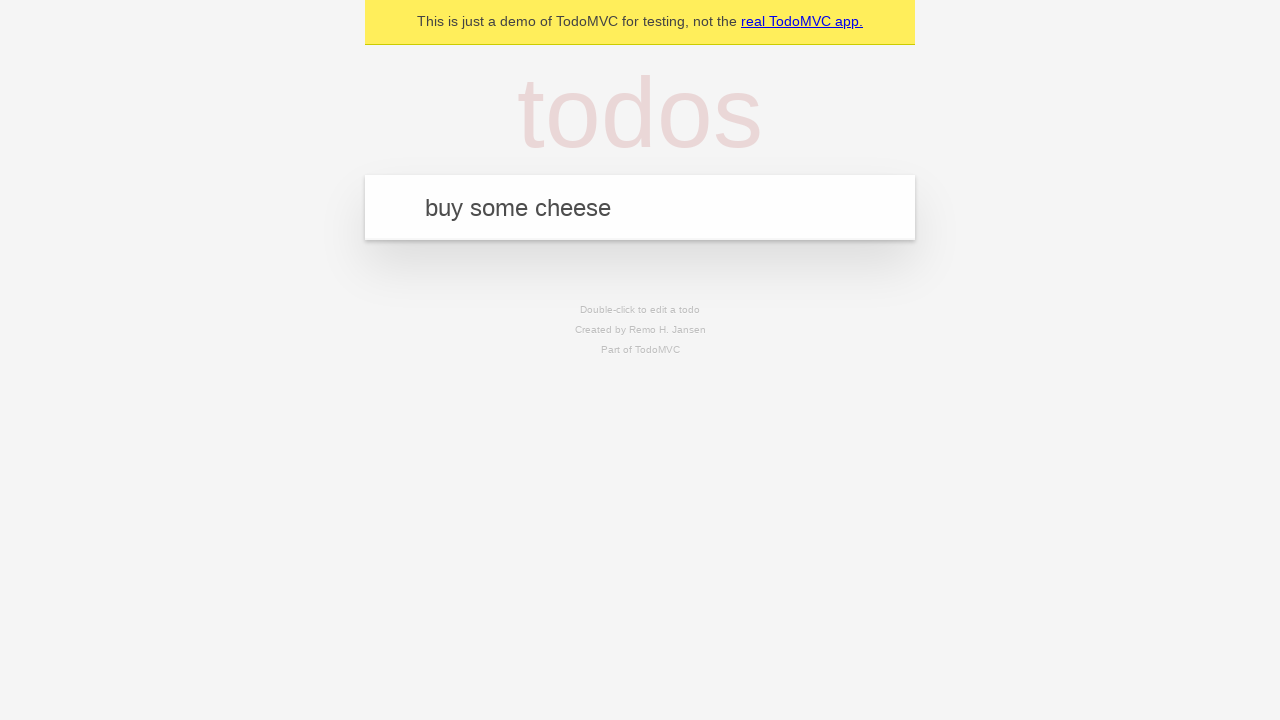

Pressed Enter to create first todo item on internal:attr=[placeholder="What needs to be done?"i]
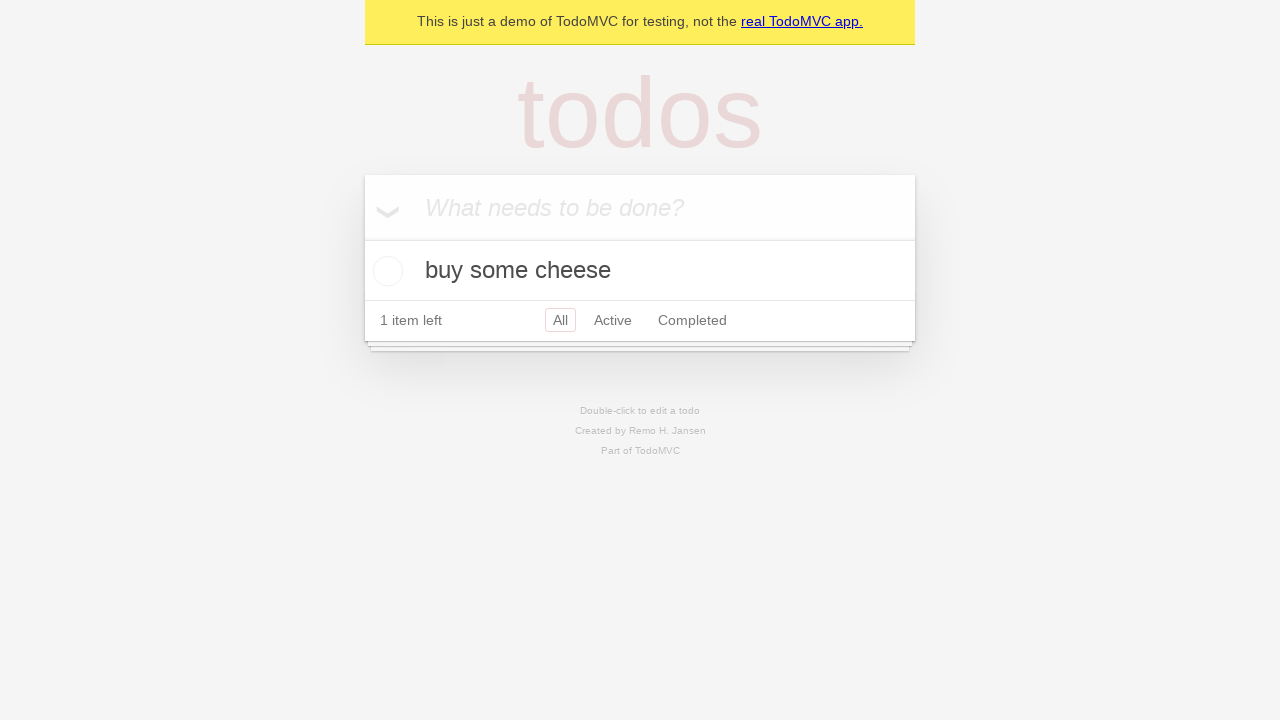

Filled new todo field with 'feed the cat' on internal:attr=[placeholder="What needs to be done?"i]
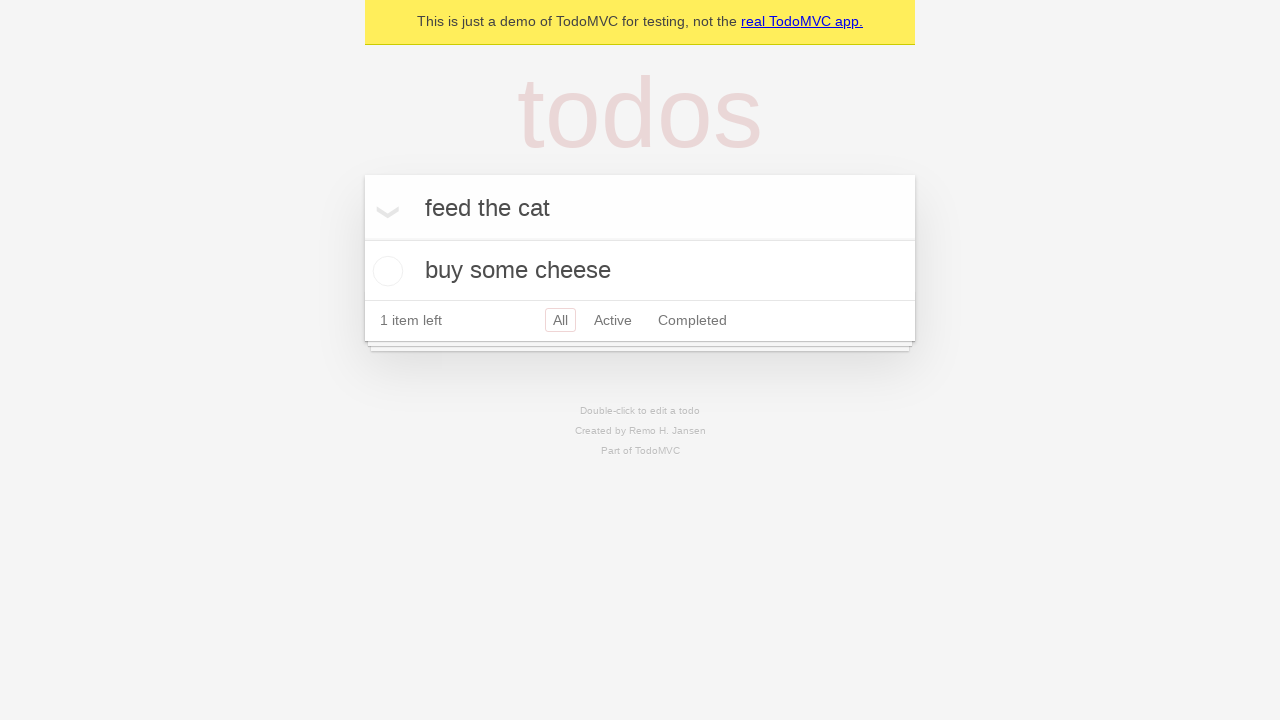

Pressed Enter to create second todo item on internal:attr=[placeholder="What needs to be done?"i]
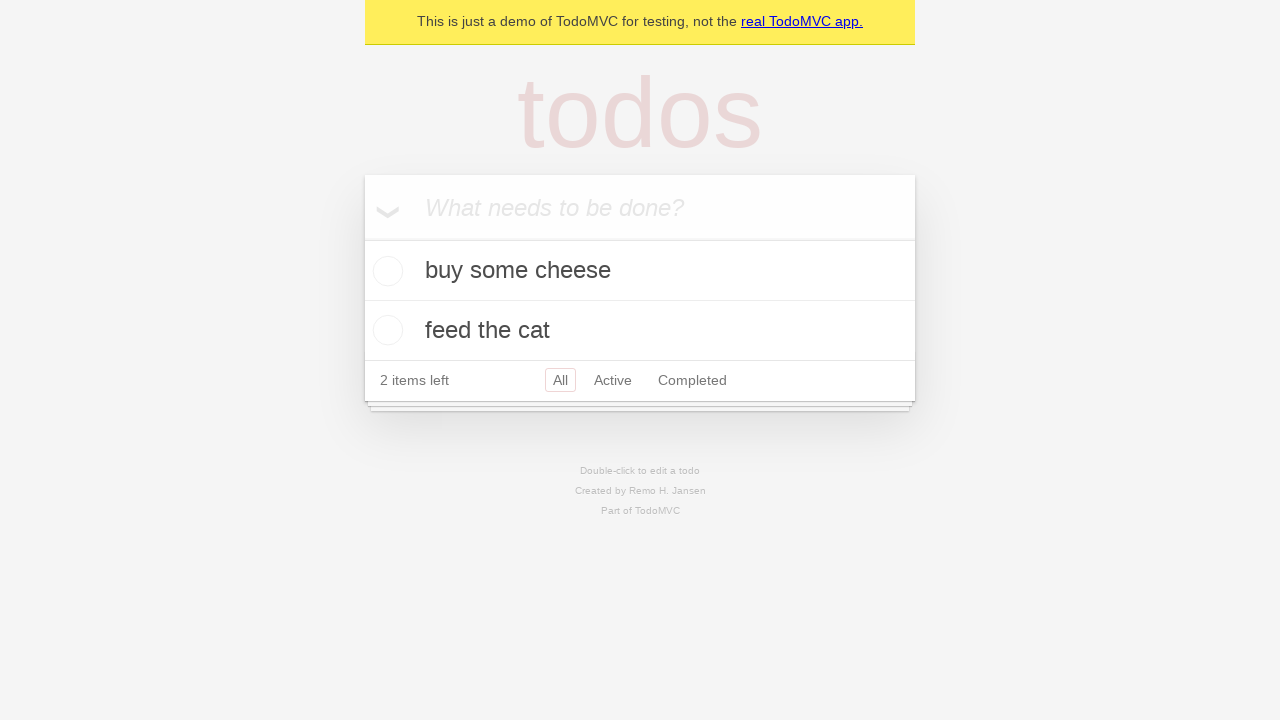

Filled new todo field with 'book a doctors appointment' on internal:attr=[placeholder="What needs to be done?"i]
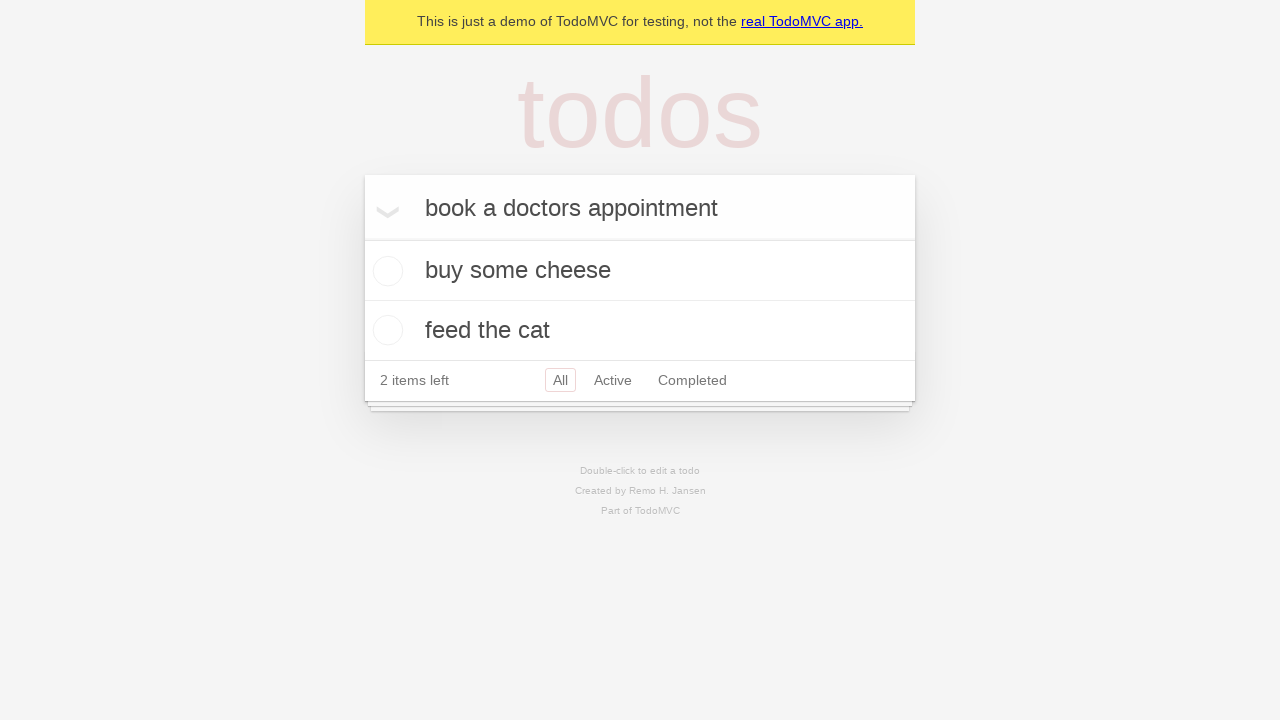

Pressed Enter to create third todo item on internal:attr=[placeholder="What needs to be done?"i]
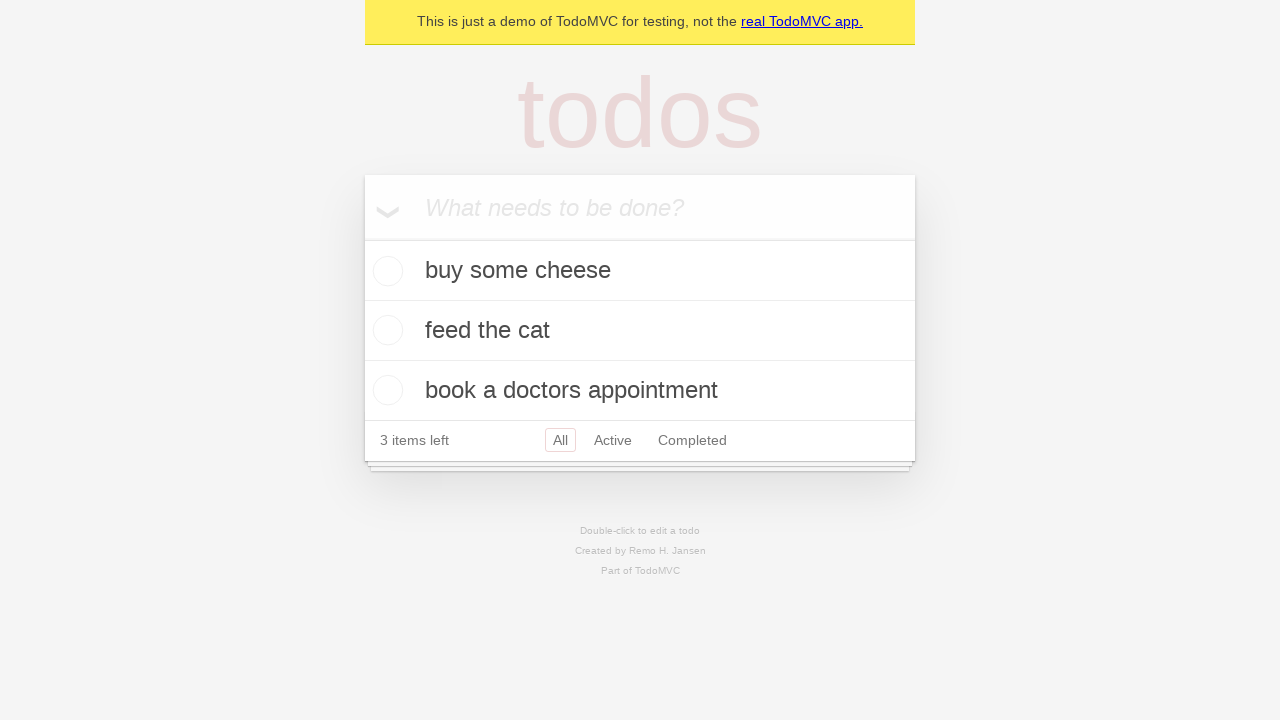

Waited for todo items to load
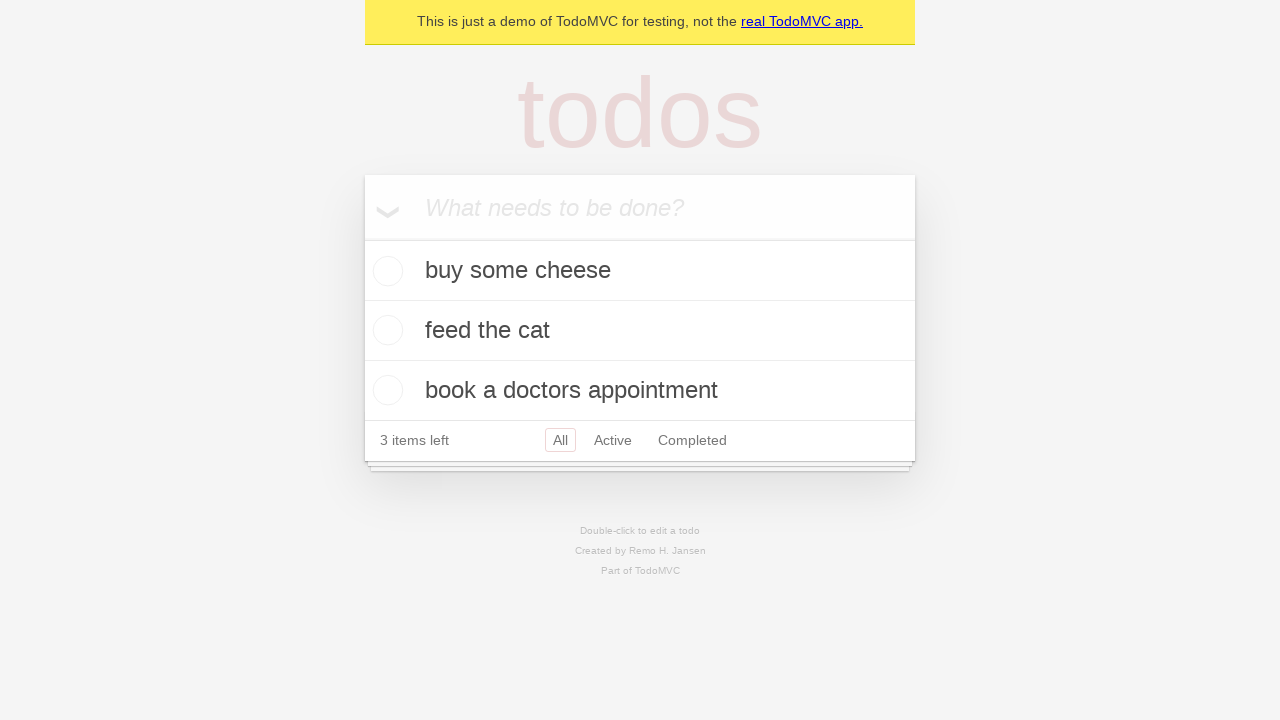

Double-clicked second todo item to enter edit mode at (640, 331) on internal:testid=[data-testid="todo-item"s] >> nth=1
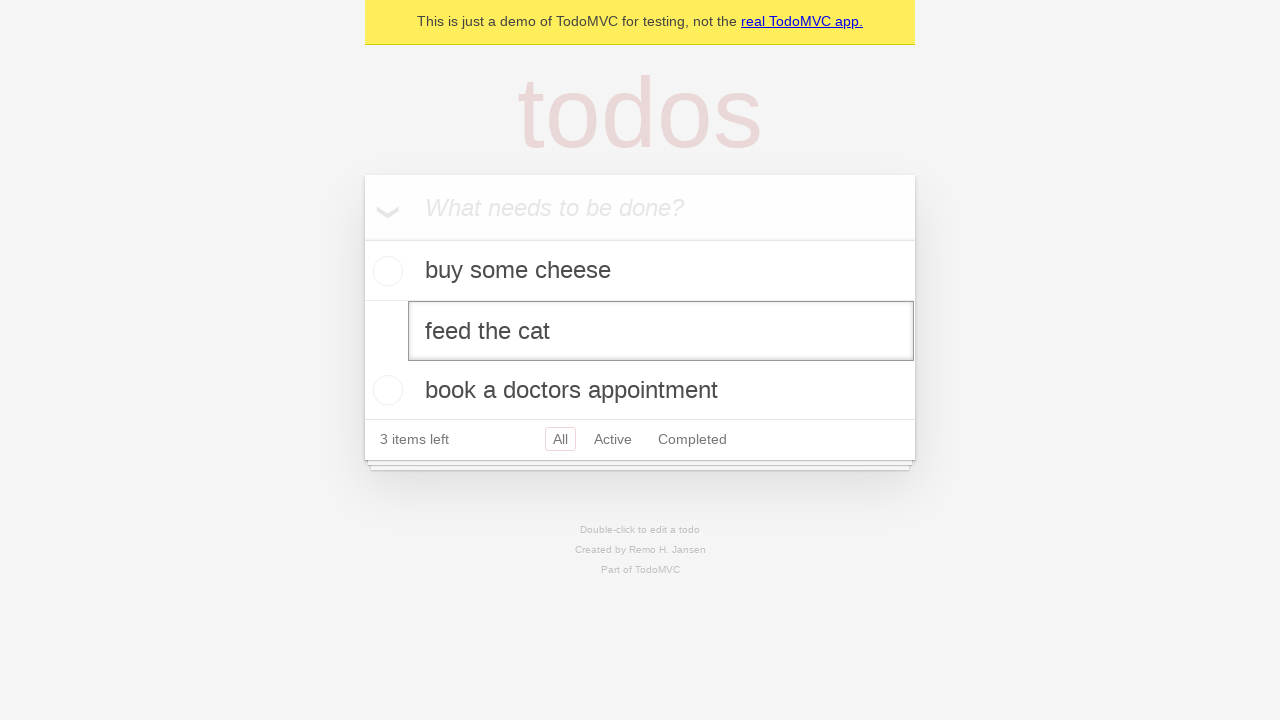

Cleared text from edit input field on internal:testid=[data-testid="todo-item"s] >> nth=1 >> internal:role=textbox[nam
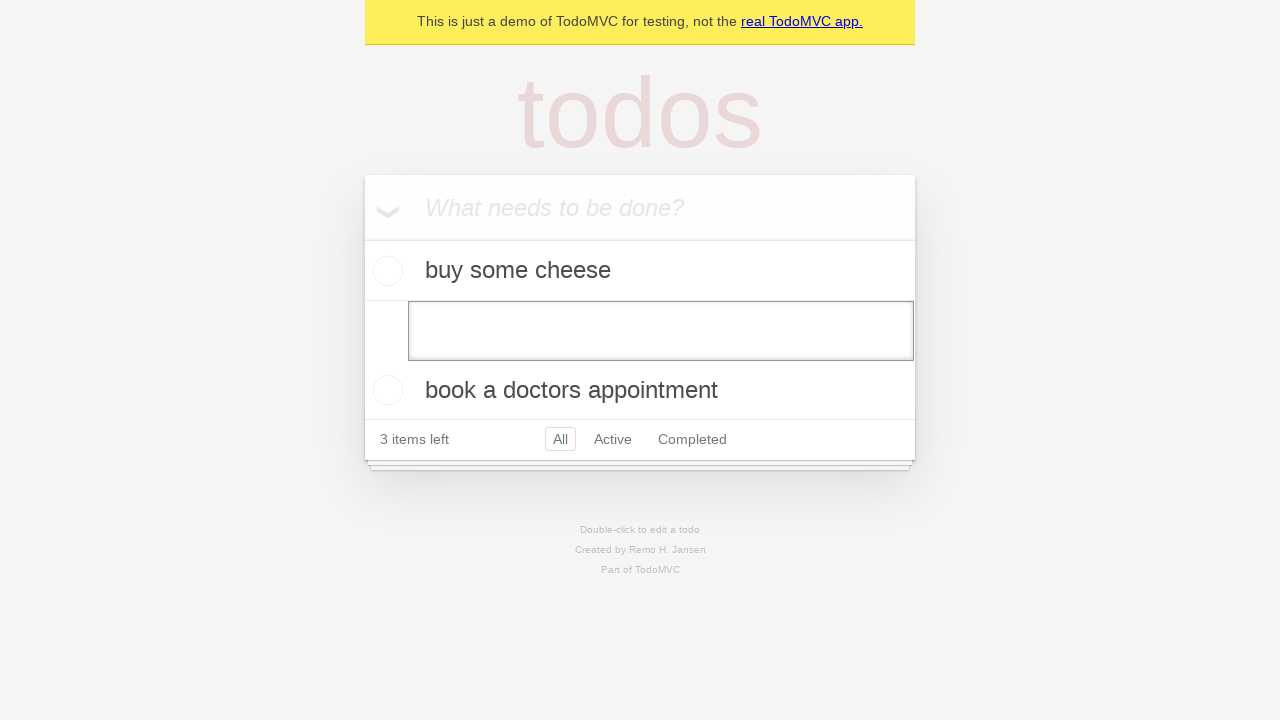

Pressed Enter to confirm empty text, removing the todo item on internal:testid=[data-testid="todo-item"s] >> nth=1 >> internal:role=textbox[nam
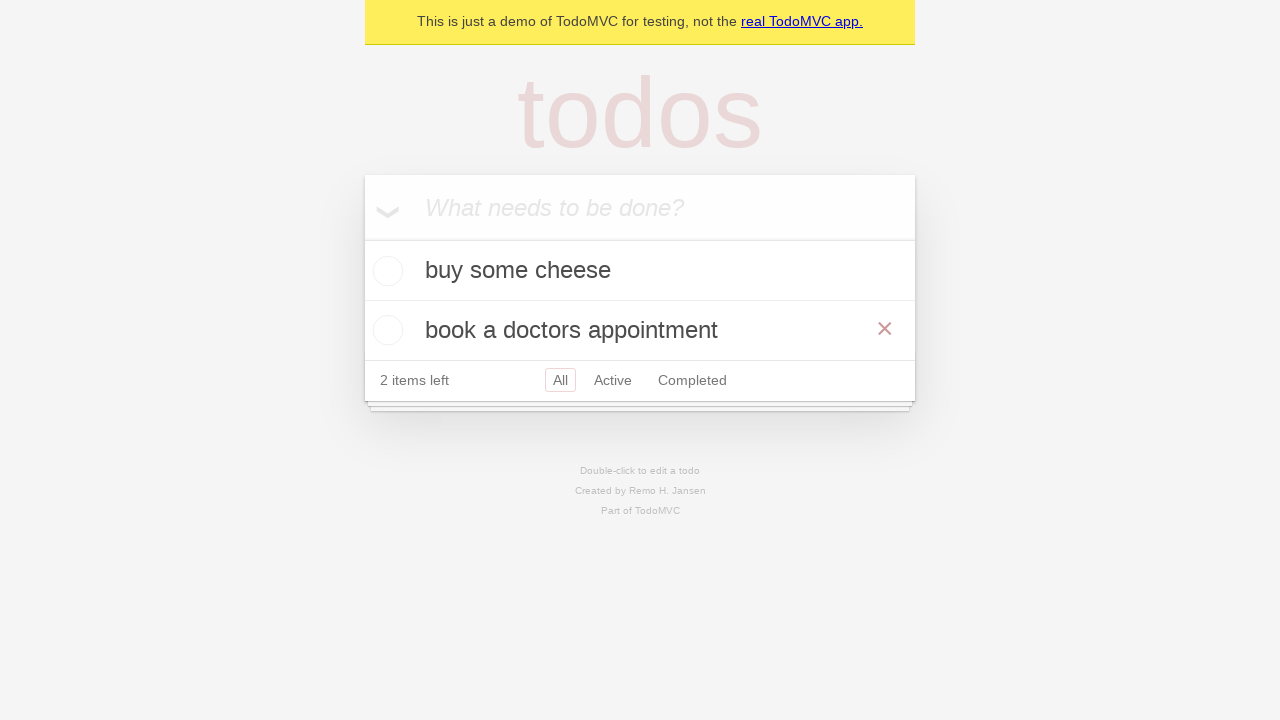

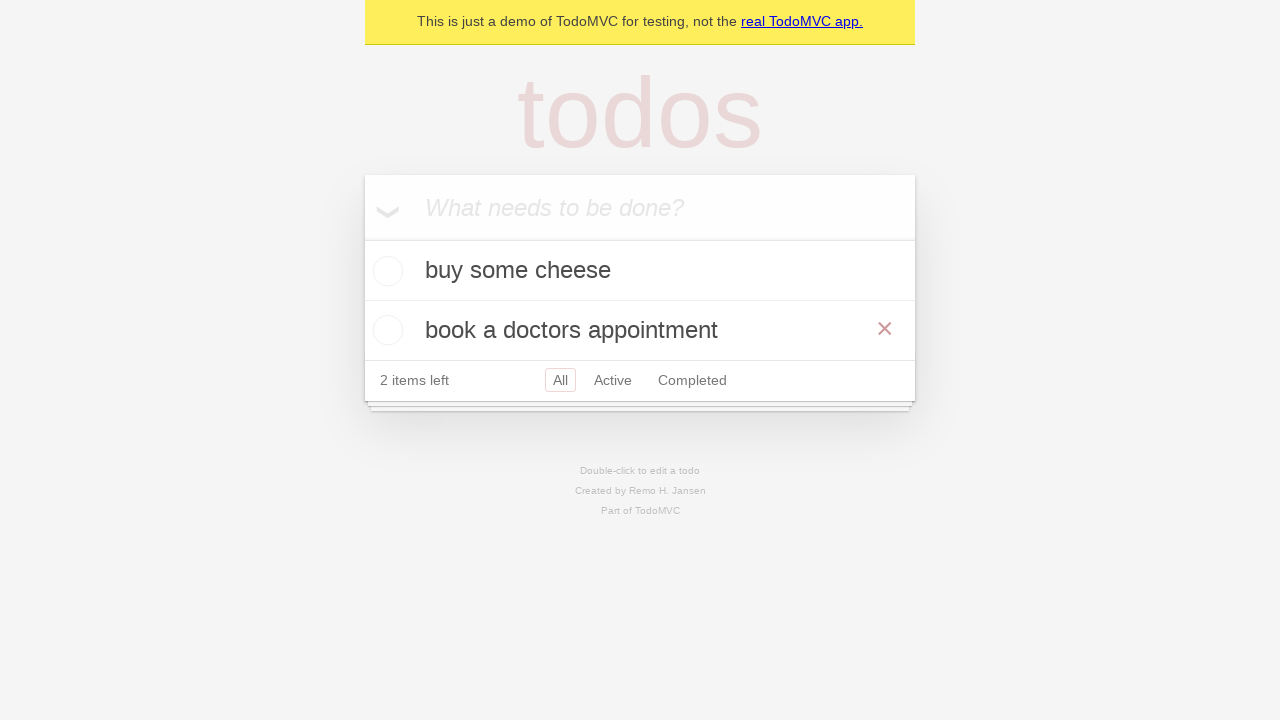